Tests multi-select dropdown functionality by selecting multiple car options simultaneously

Starting URL: https://demoqa.com/select-menu

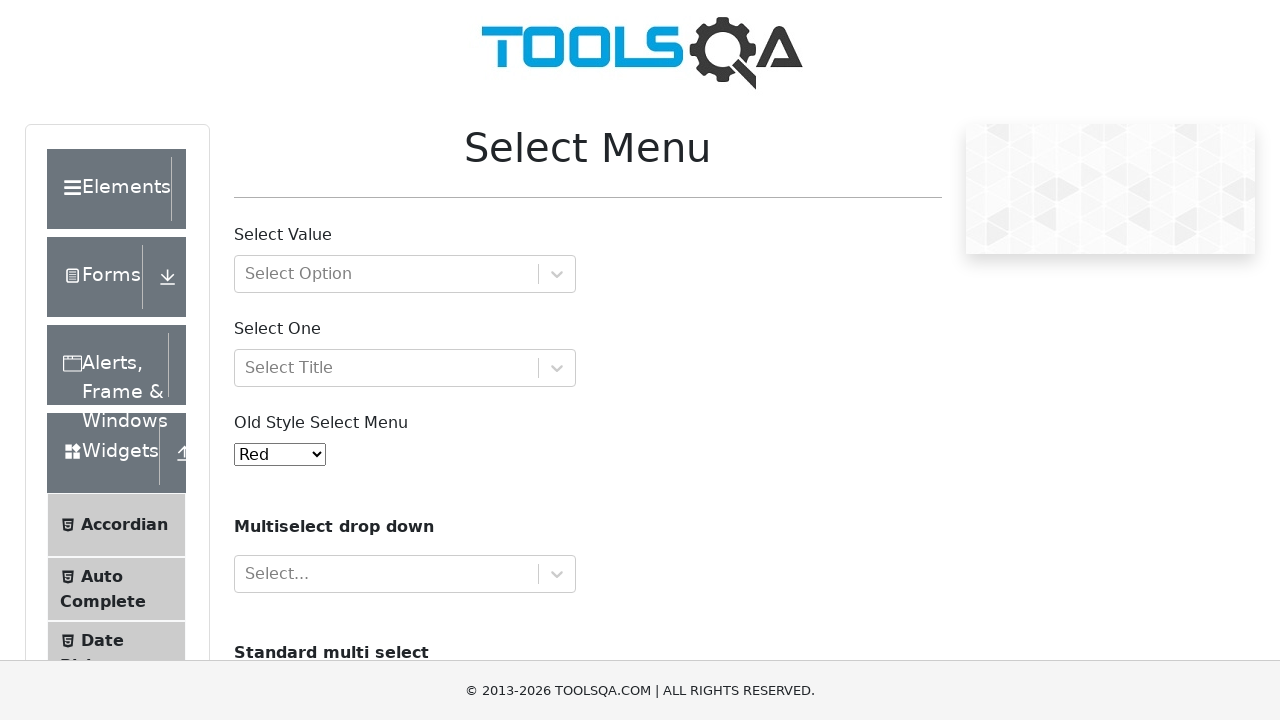

Hovered over the multi-select cars dropdown at (258, 360) on select#cars
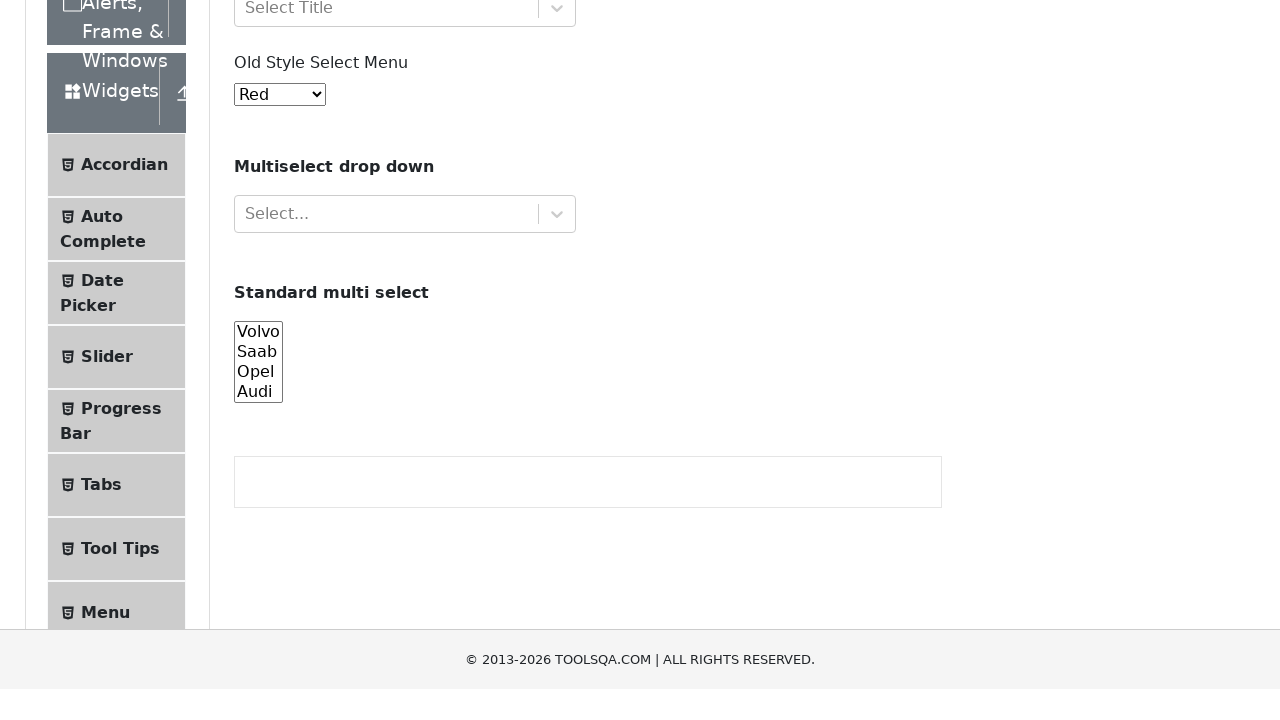

Selected multiple car options: Audi and Saab on select#cars
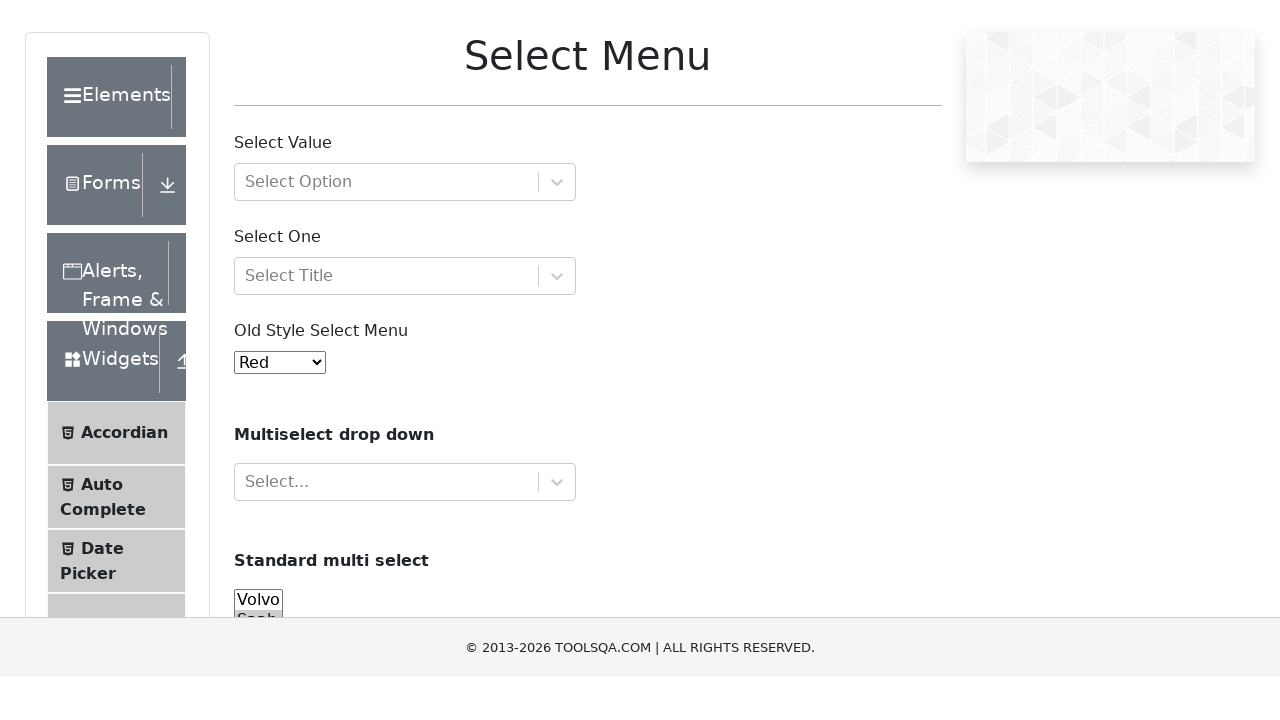

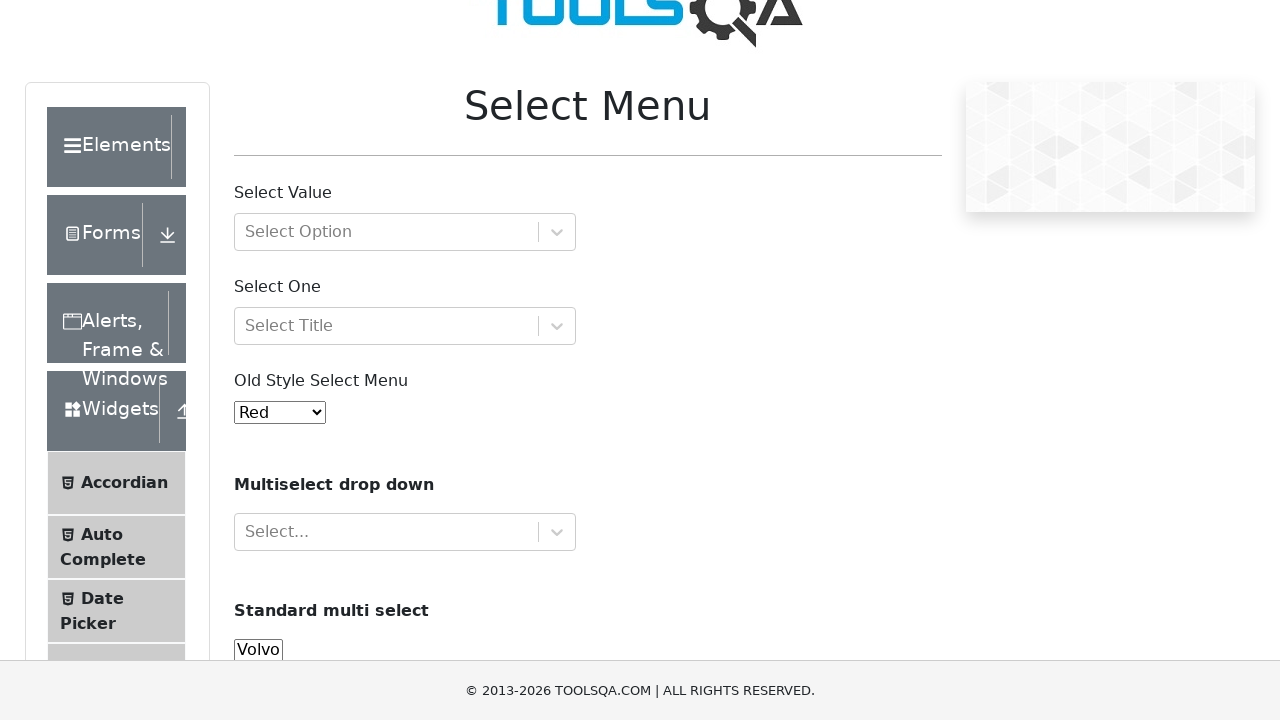